Tests a multi-window form submission workflow by clicking a button that opens a new window, switching to it, calculating a value based on page content, and submitting the result

Starting URL: http://suninjuly.github.io/redirect_accept.html

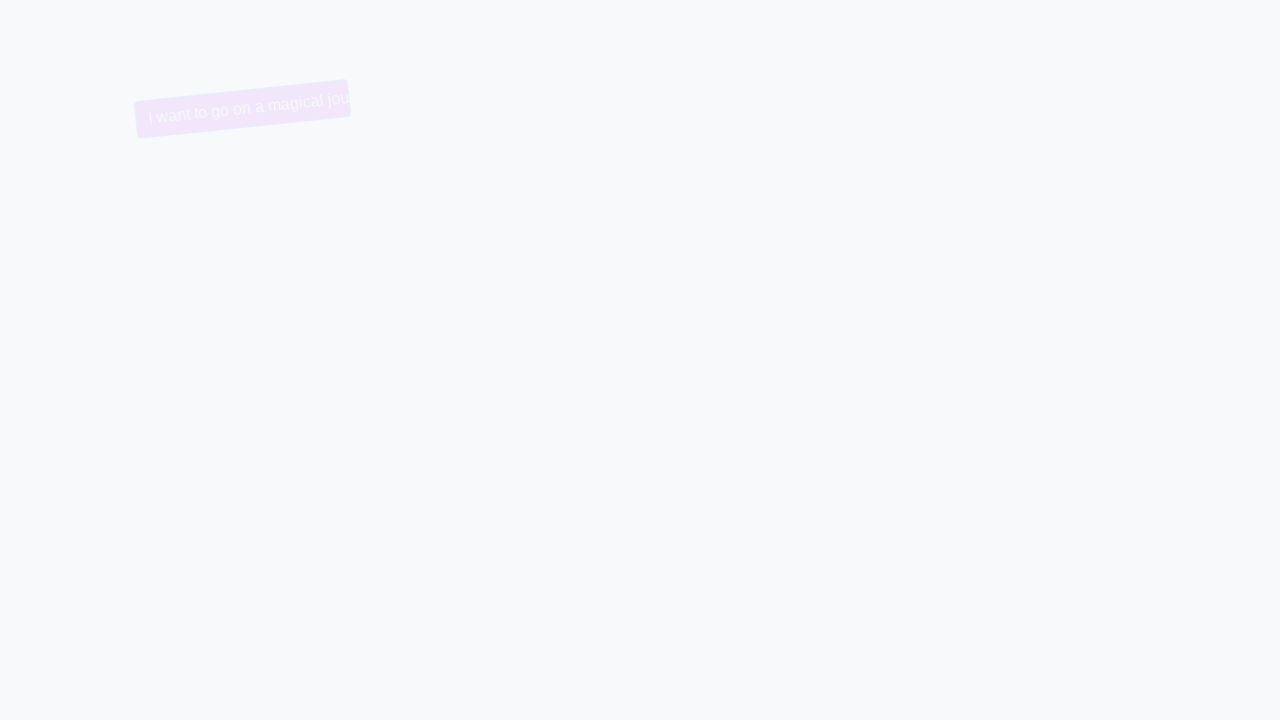

Clicked initial submit button to open new window at (610, 109) on [type=submit]
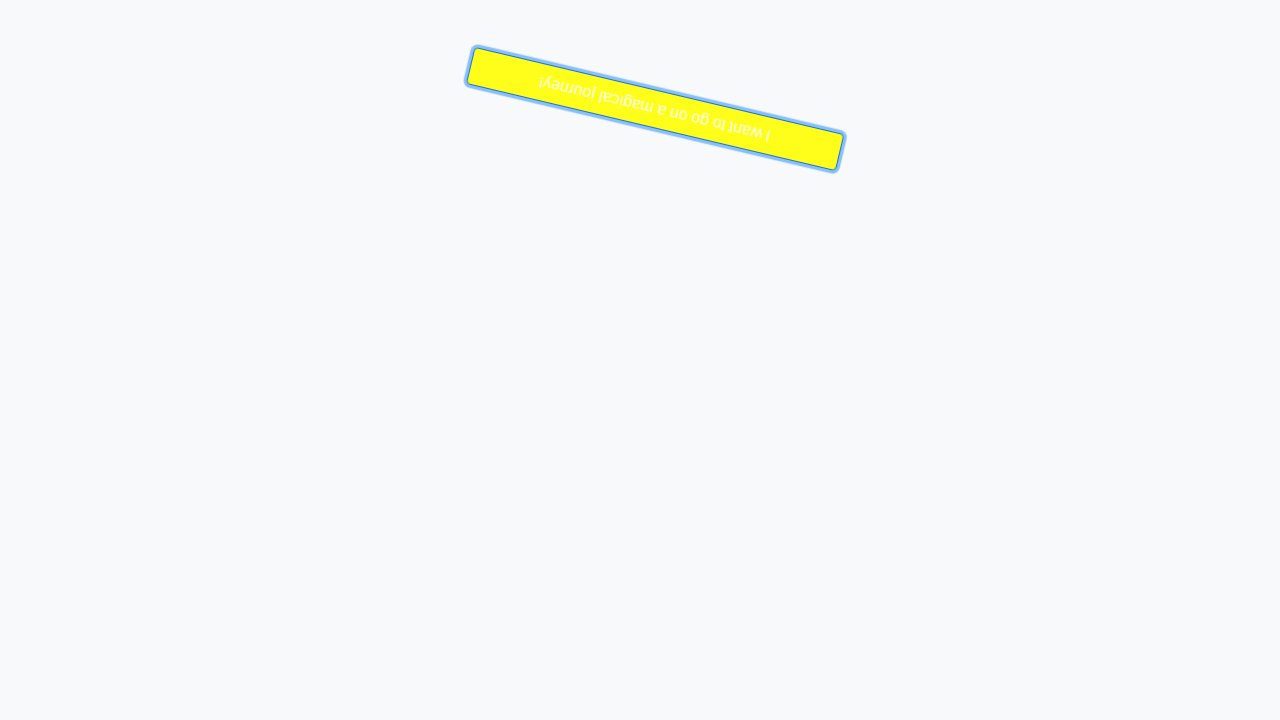

Waited 1000ms for new window to open
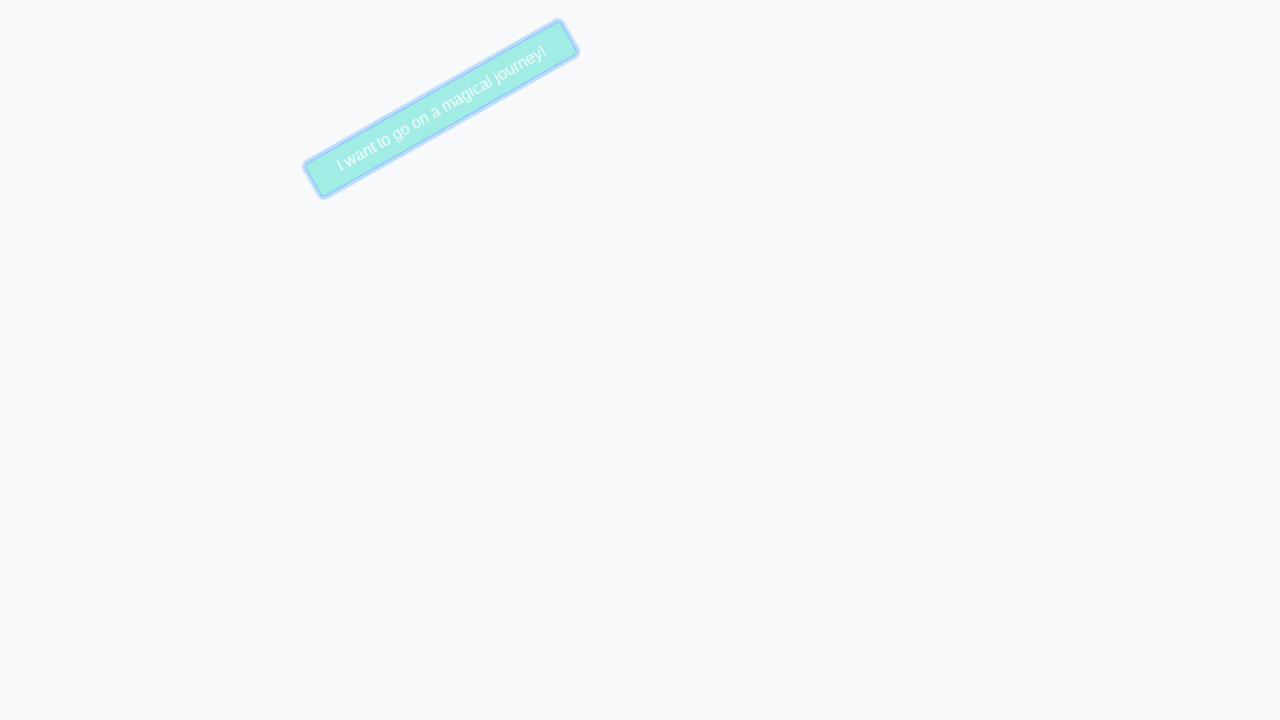

Switched context to newly opened window
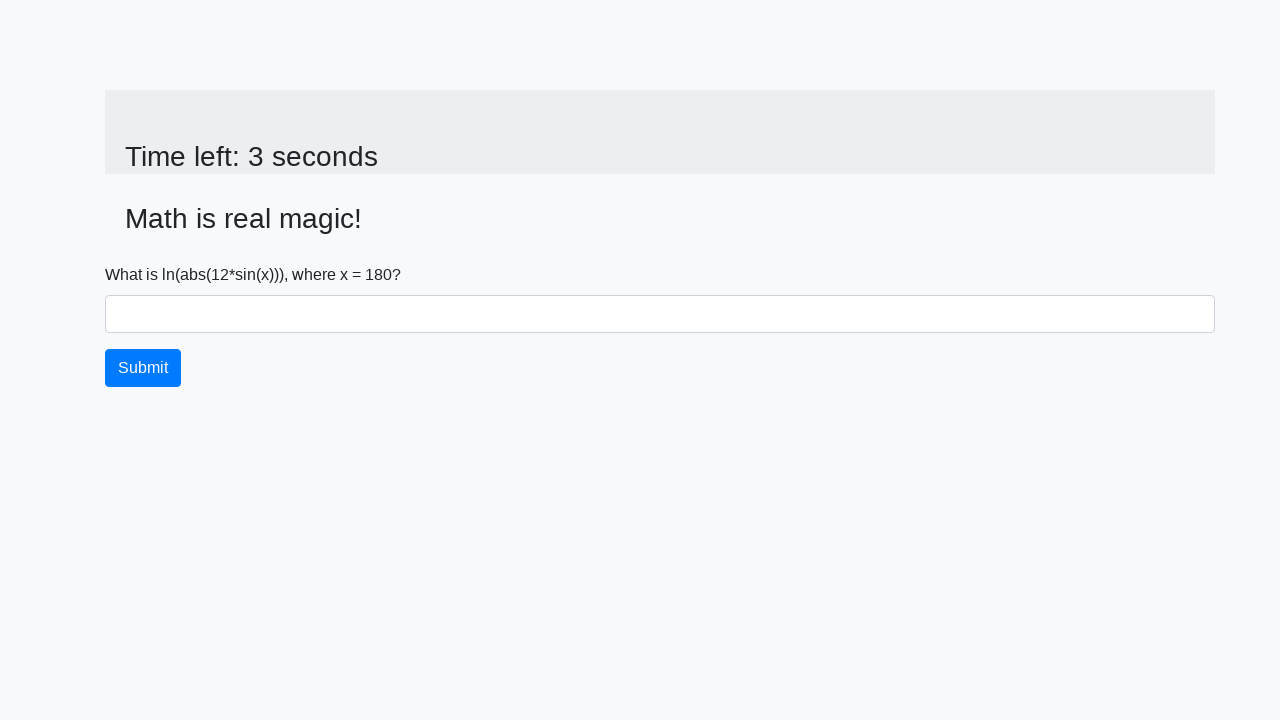

Retrieved x value from input element: 180
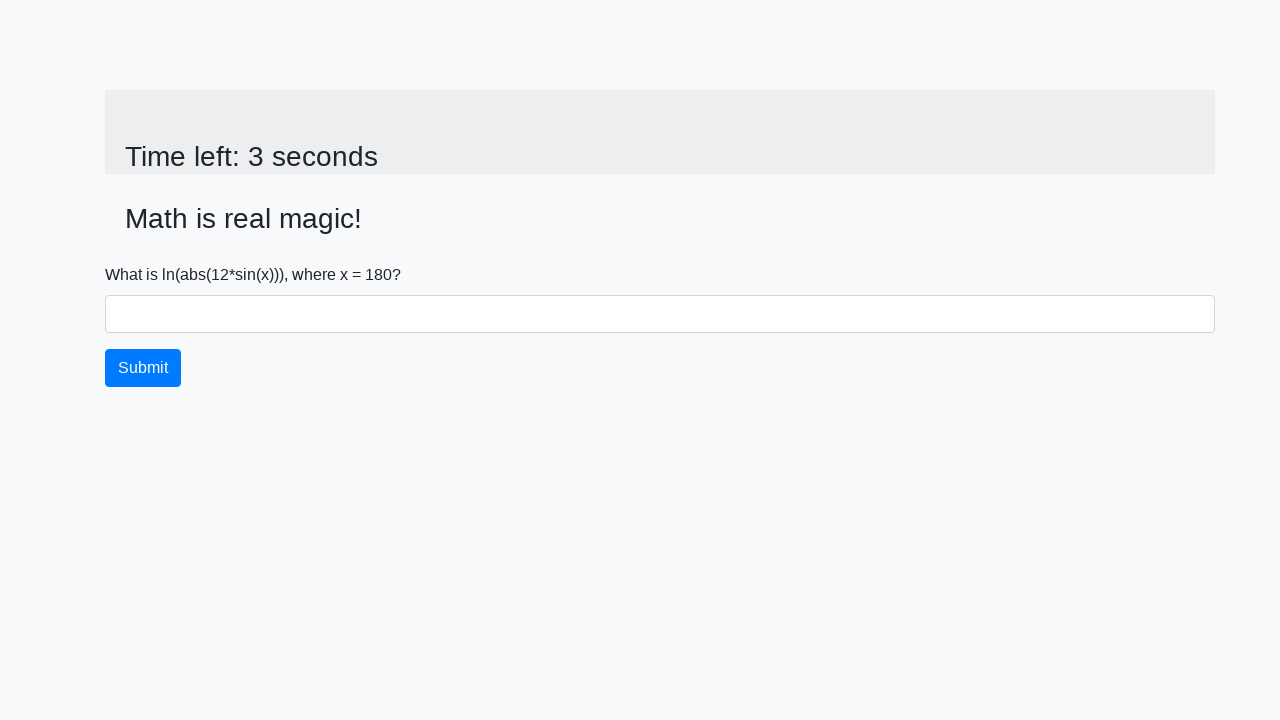

Calculated y value using formula: 2.2632028561923425
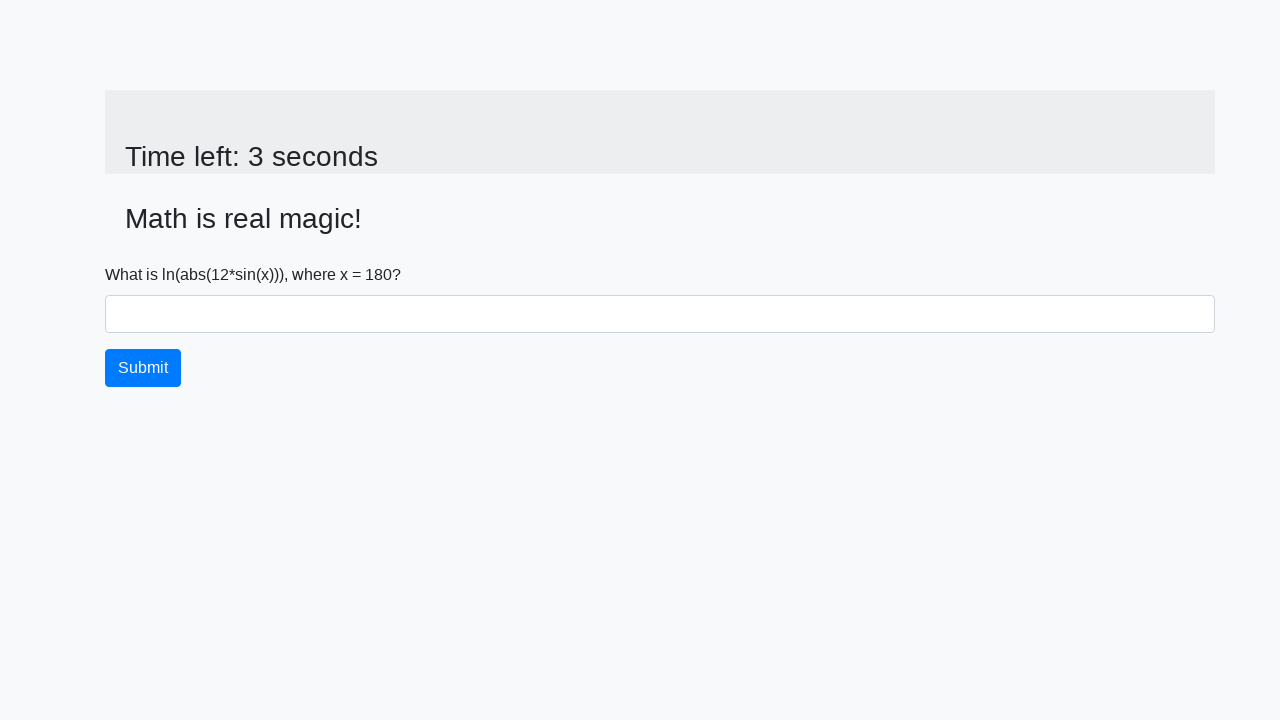

Filled answer field with calculated value: 2.2632028561923425 on #answer
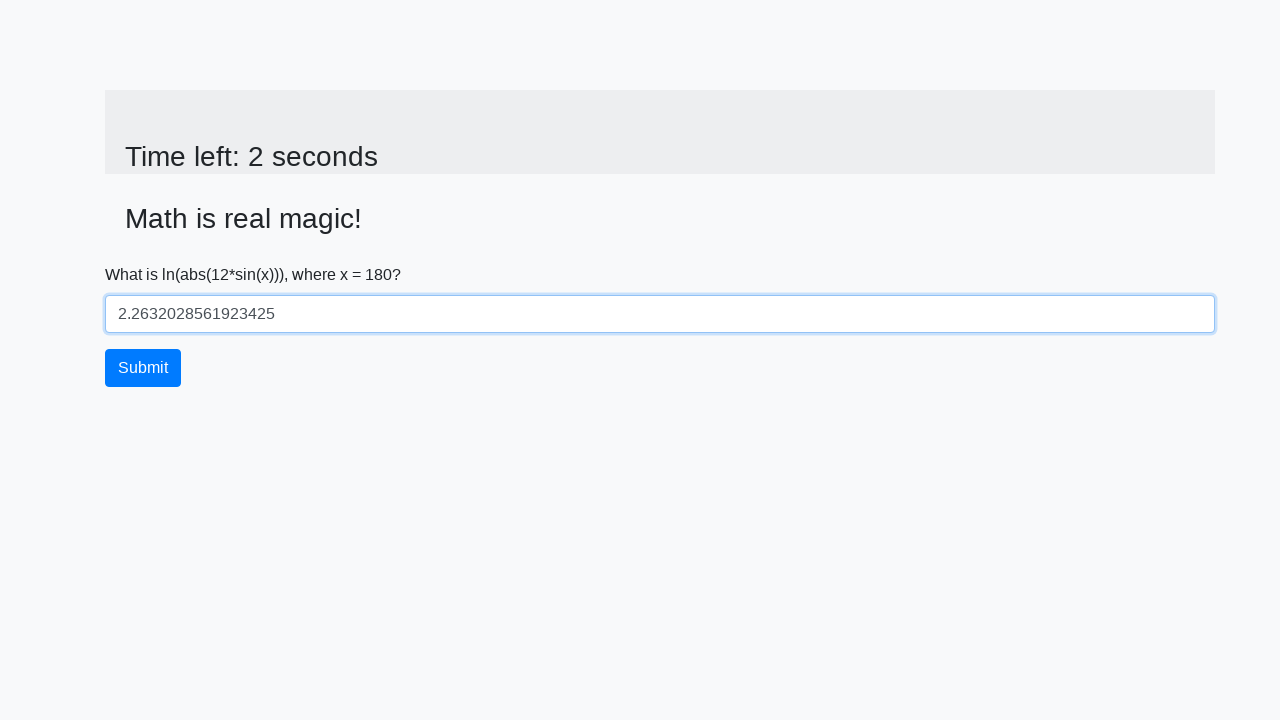

Clicked submit button to submit the form at (143, 368) on [type=submit]
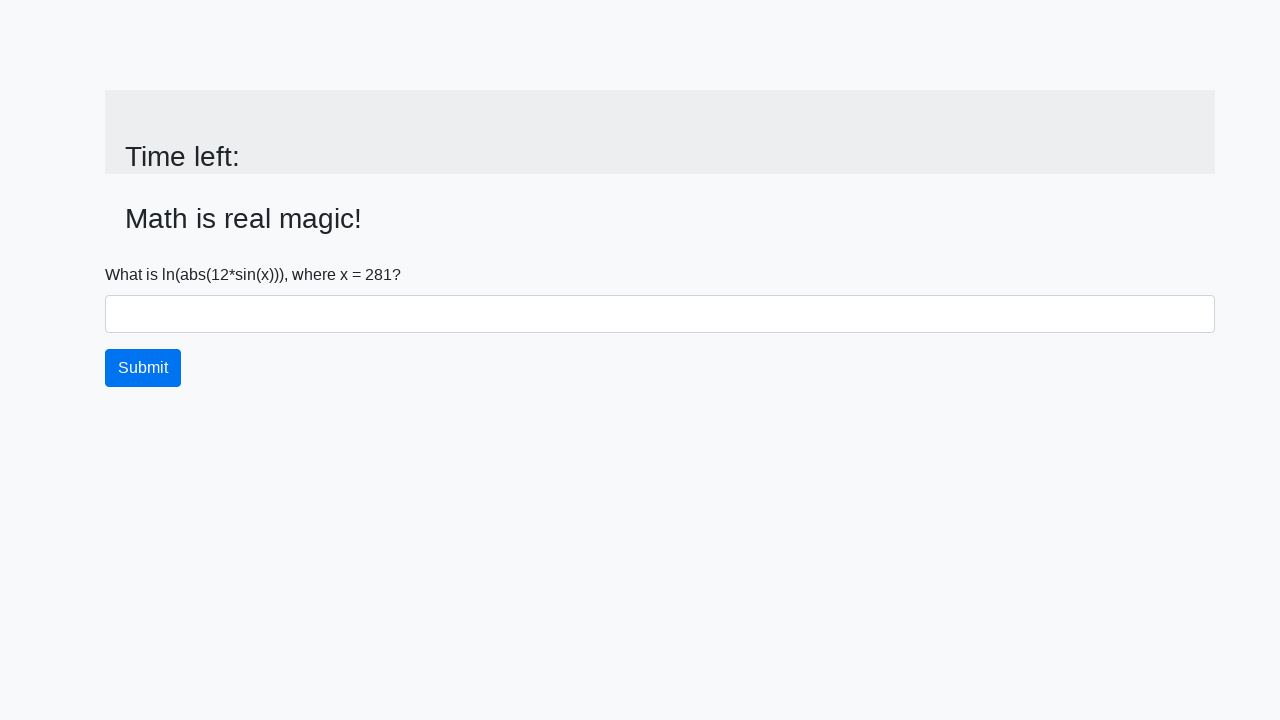

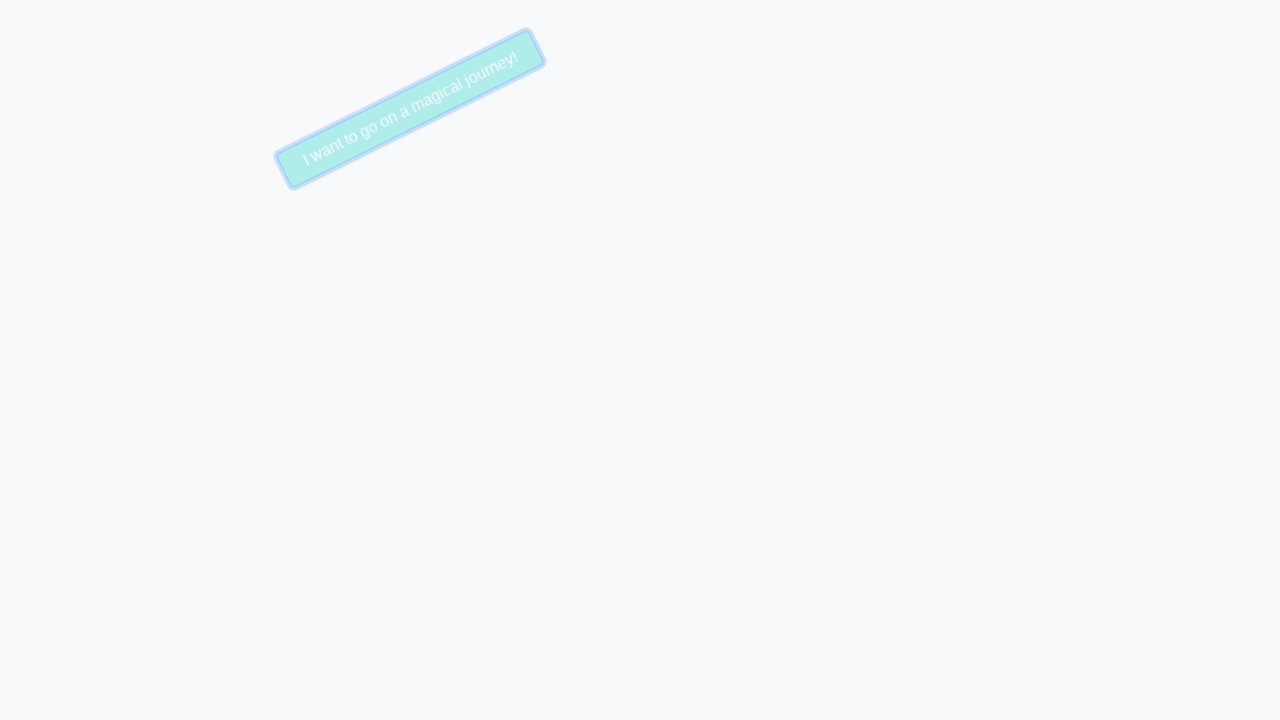